Adds a todo item "Strip Bed" to the todo list and verifies it appears

Starting URL: https://demo.playwright.dev/todomvc/#/

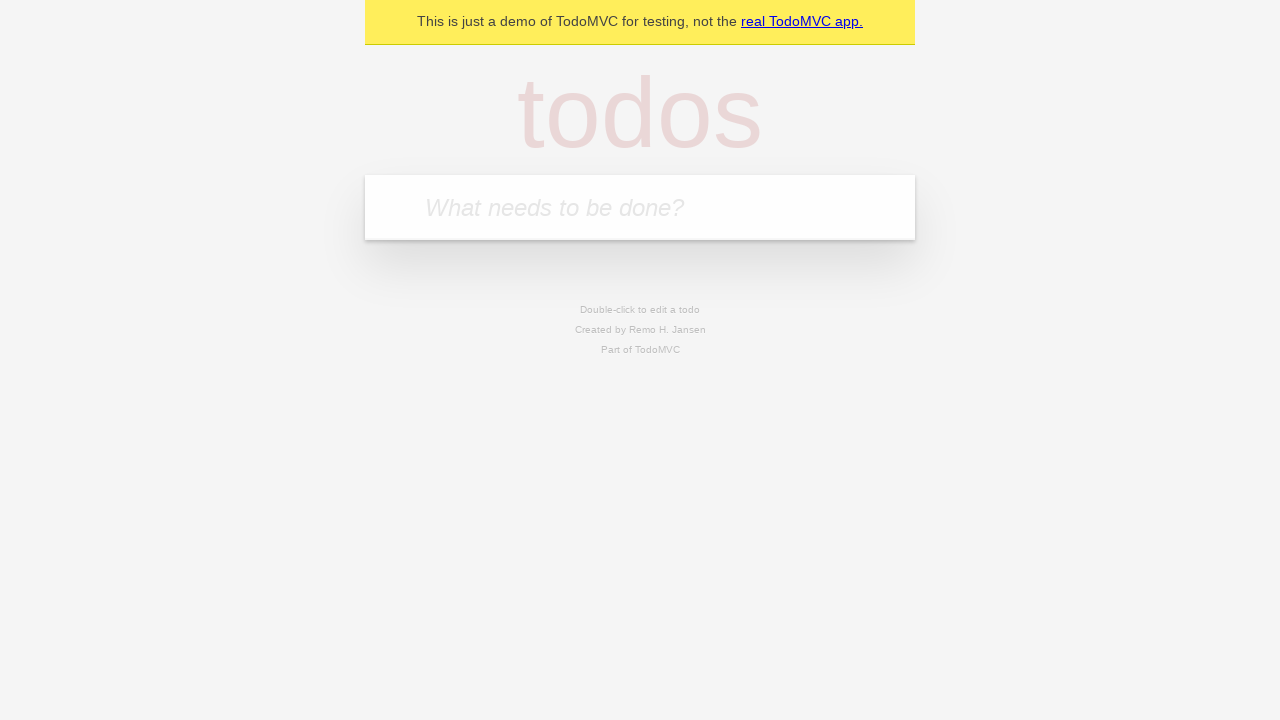

Filled new todo input field with 'Strip Bed' on .new-todo
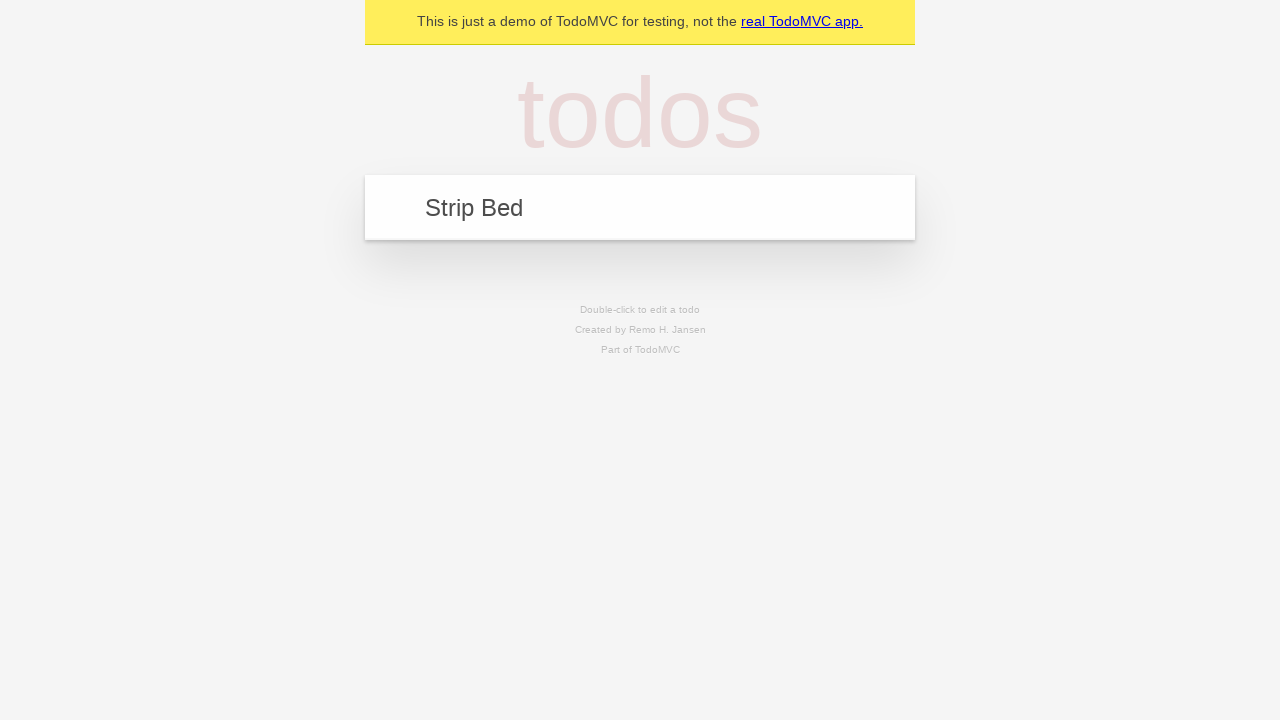

Pressed Enter to add the todo item on .new-todo
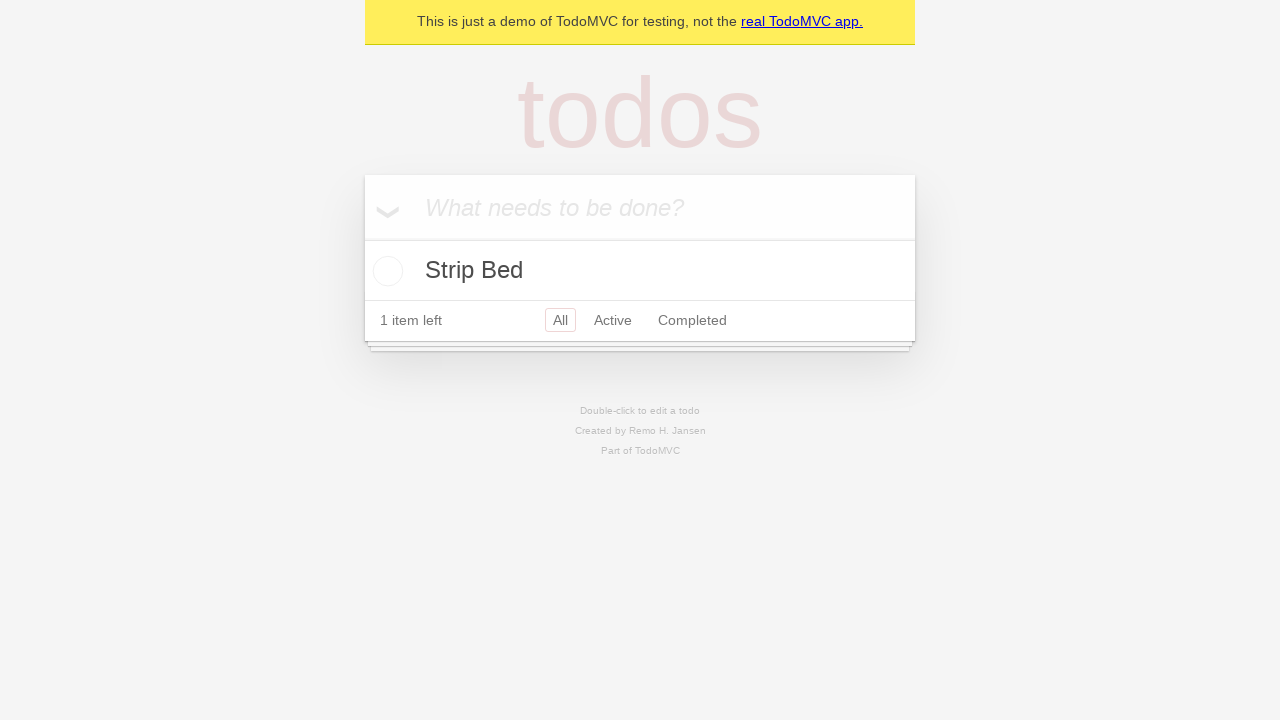

Todo item 'Strip Bed' appeared in the list
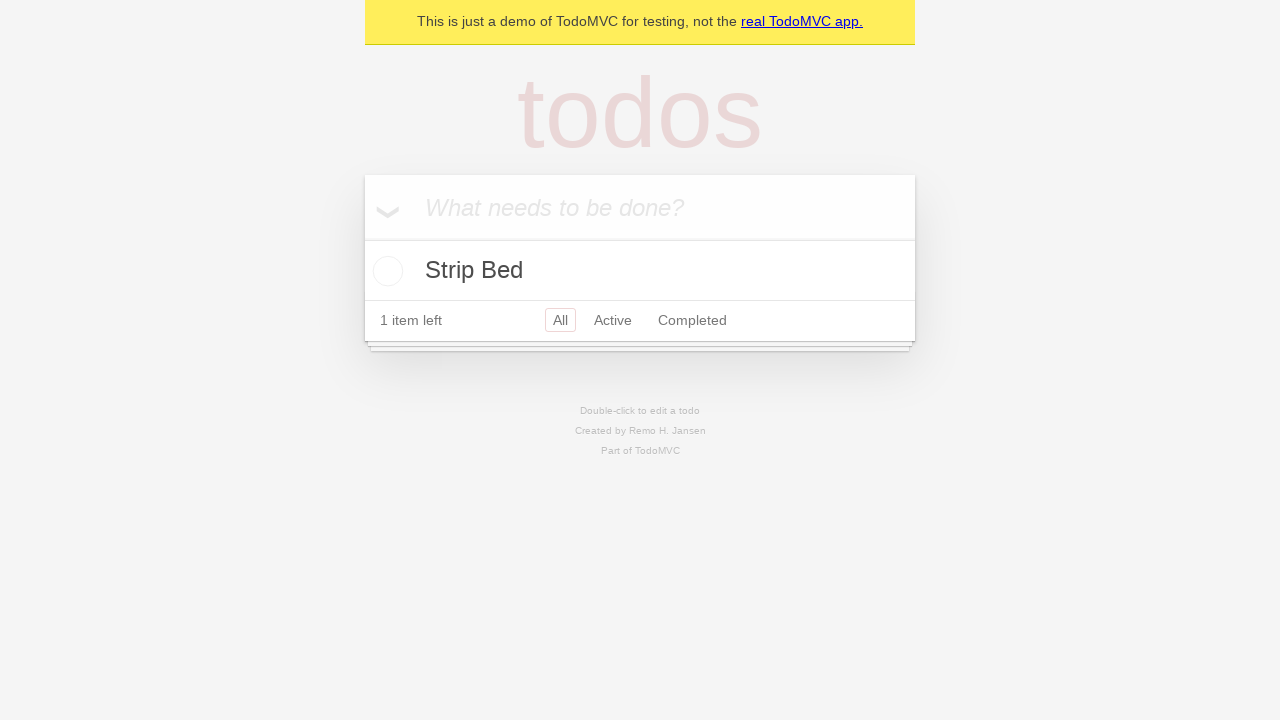

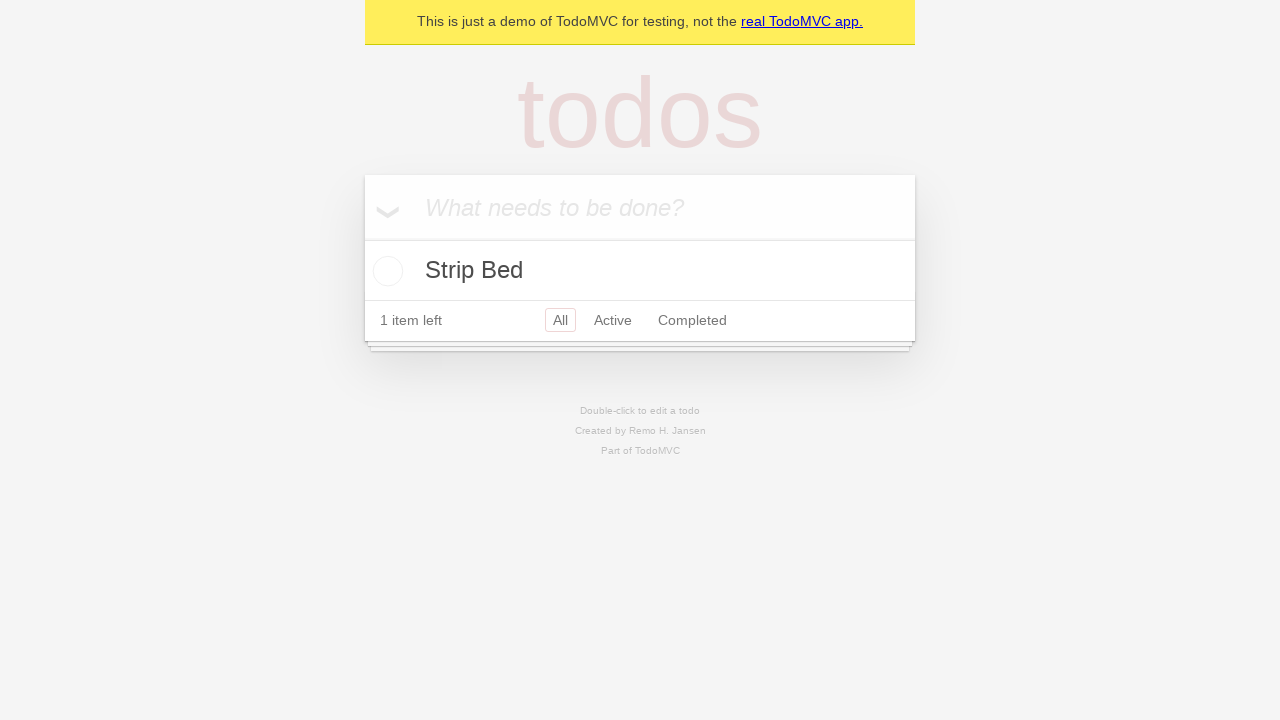